Tests dropdown selection by navigating to the dropdown page and selecting "Apple" from a fruits dropdown menu

Starting URL: https://letcode.in/dropdowns

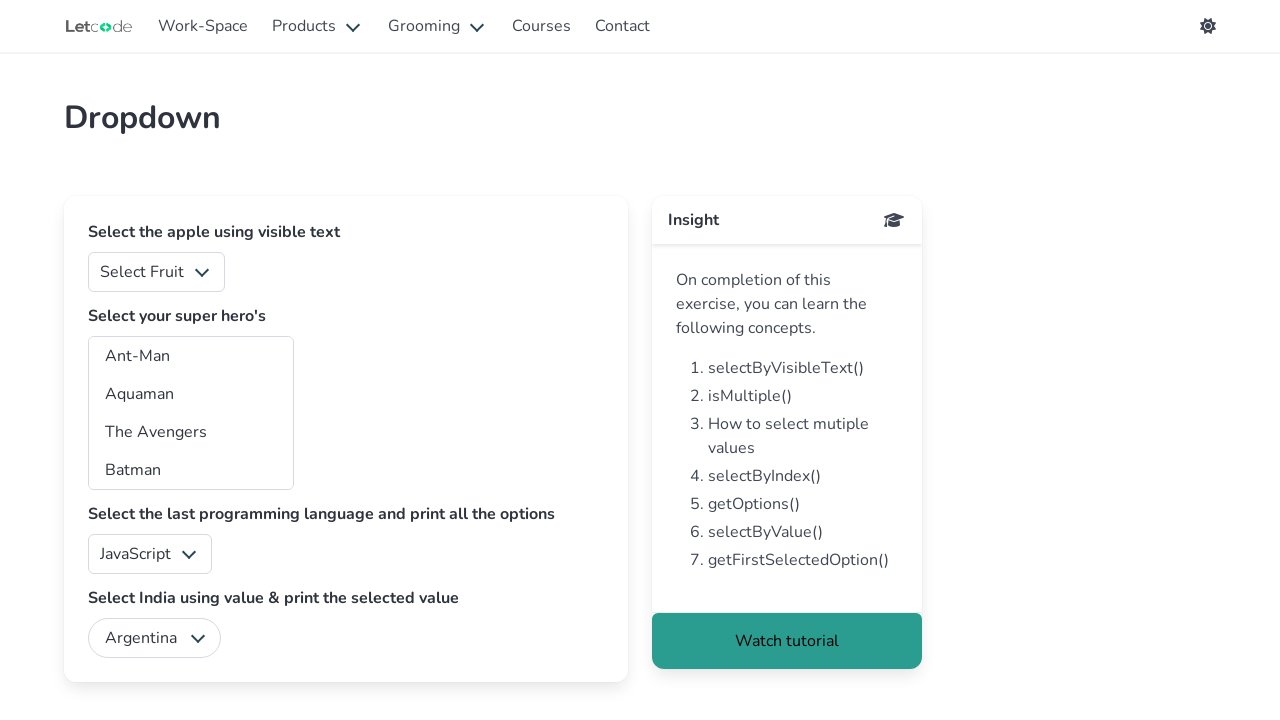

Navigated to dropdowns page
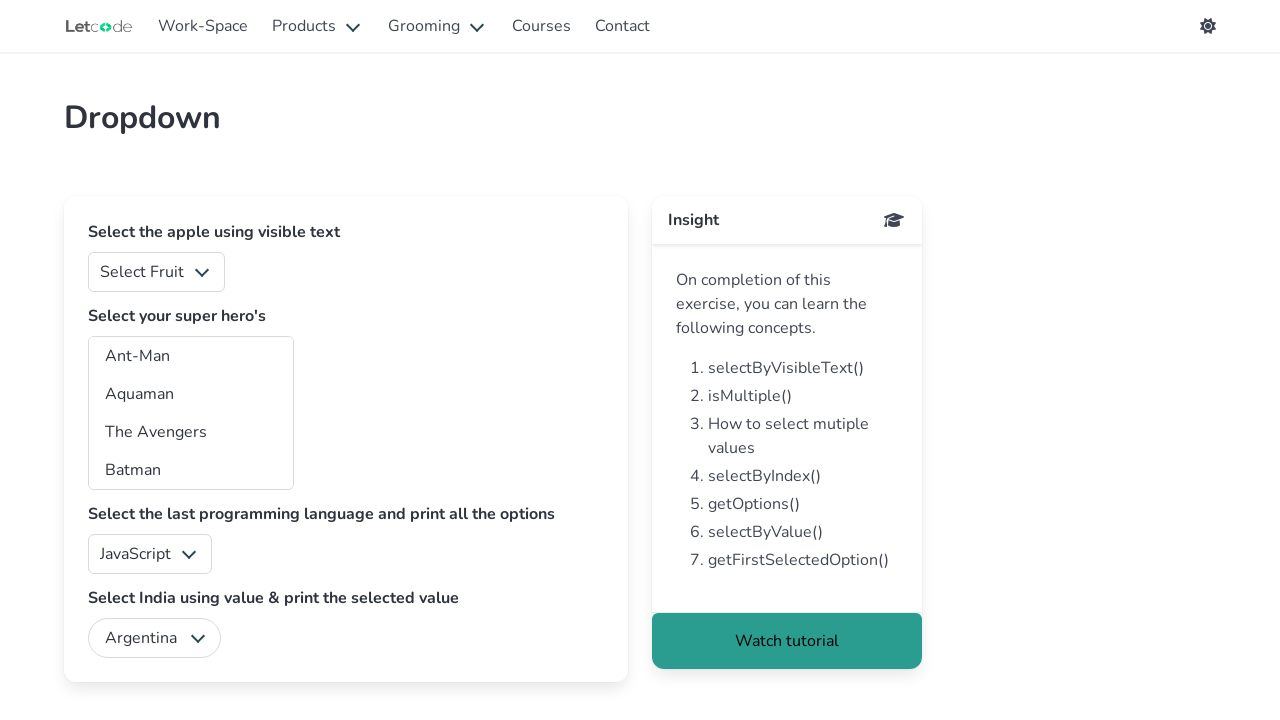

Fruits dropdown is visible
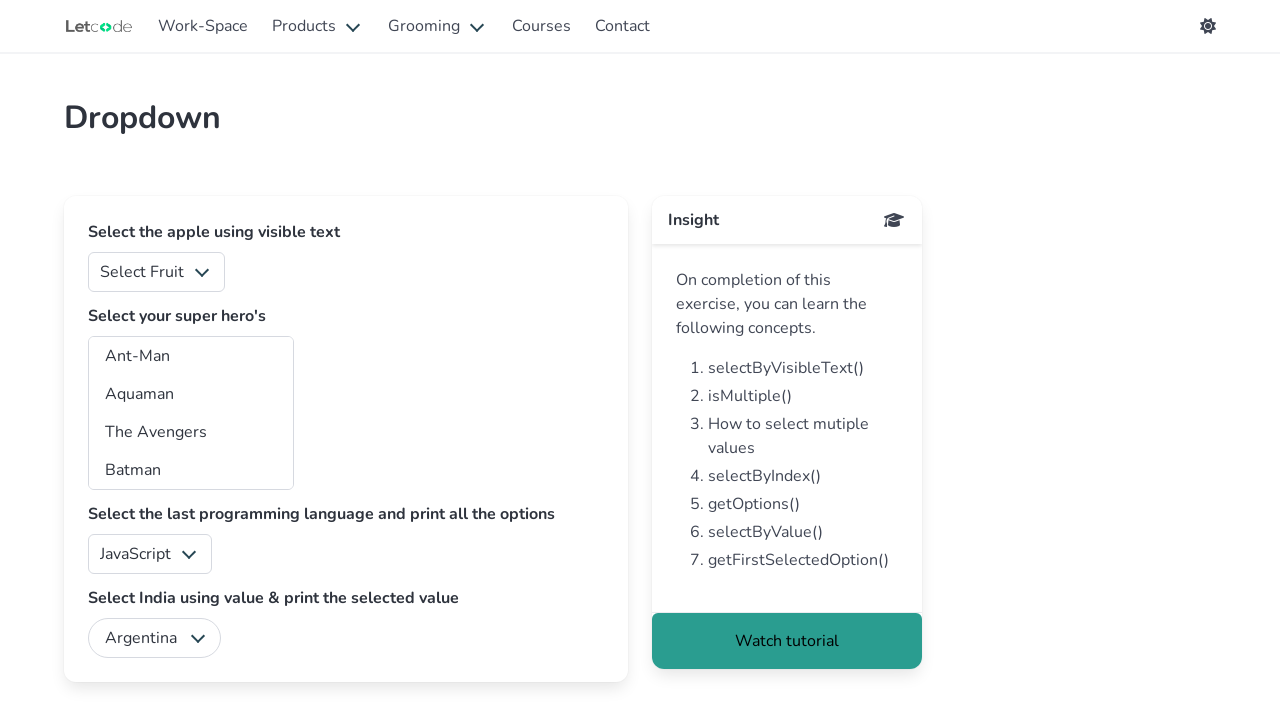

Selected 'Apple' from the fruits dropdown on #fruits
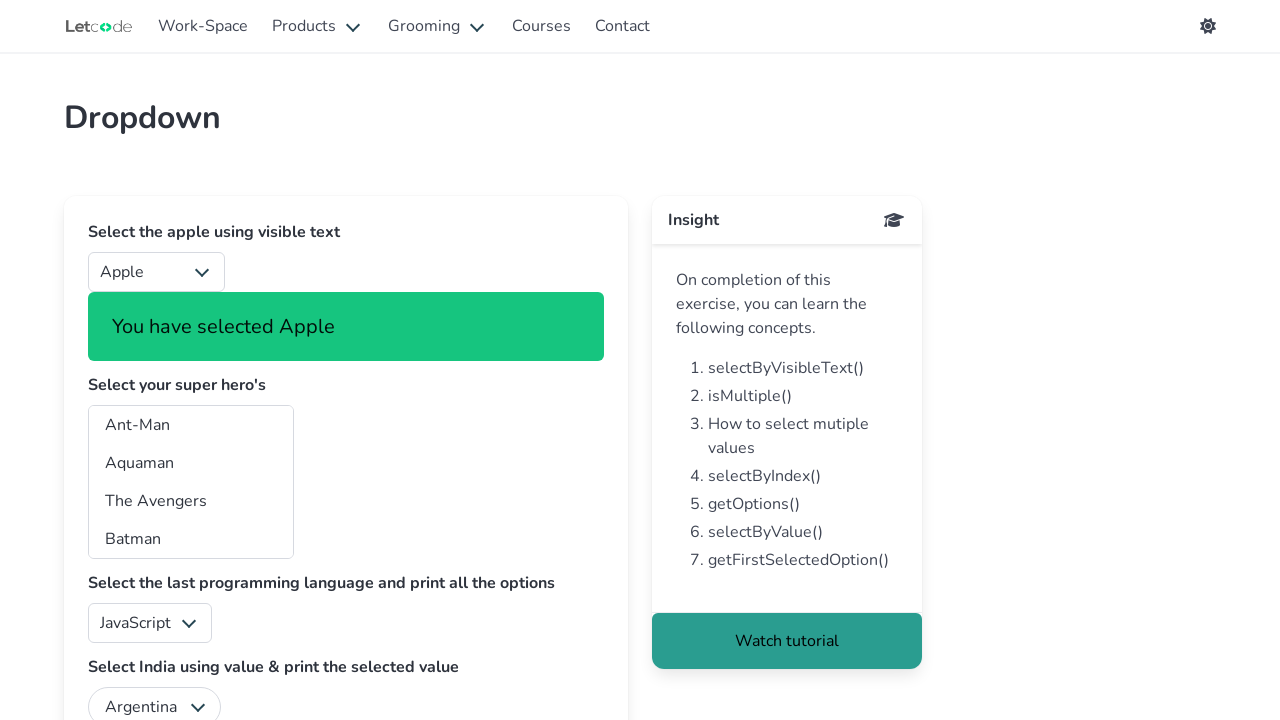

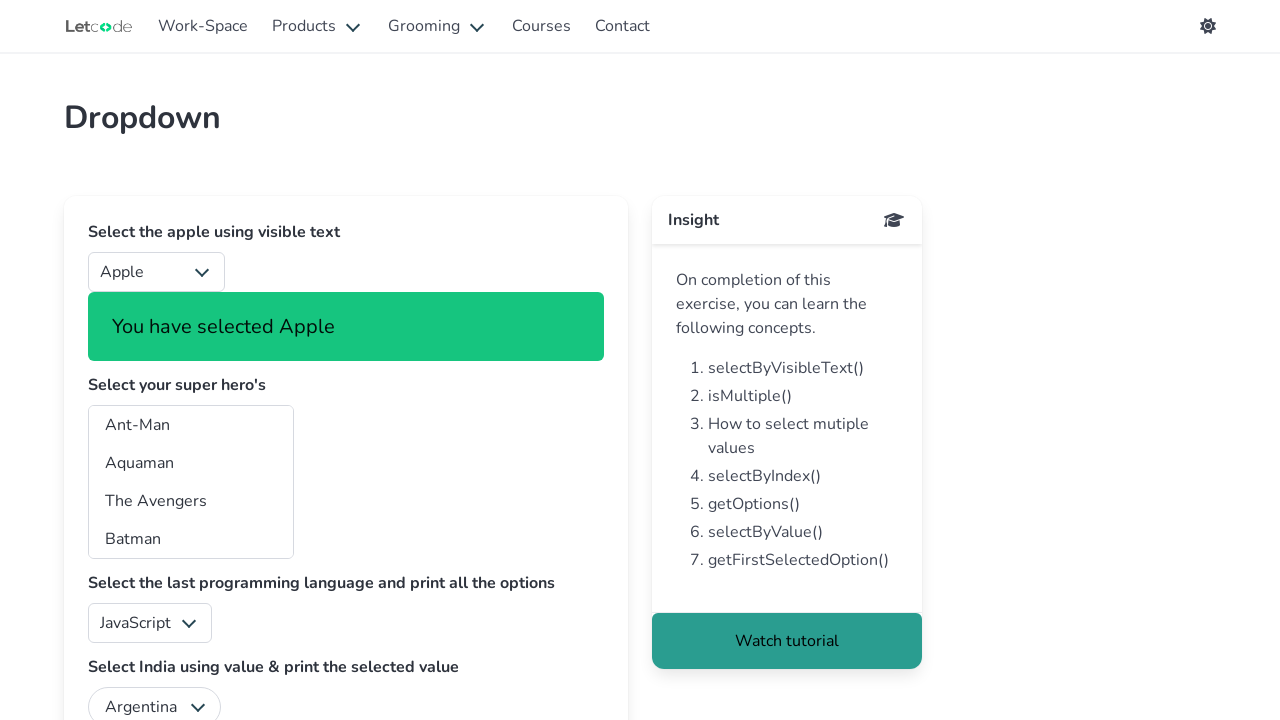